Navigates to the DemoBlaze store website and validates that the page title is "STORE"

Starting URL: https://www.demoblaze.com/index.html

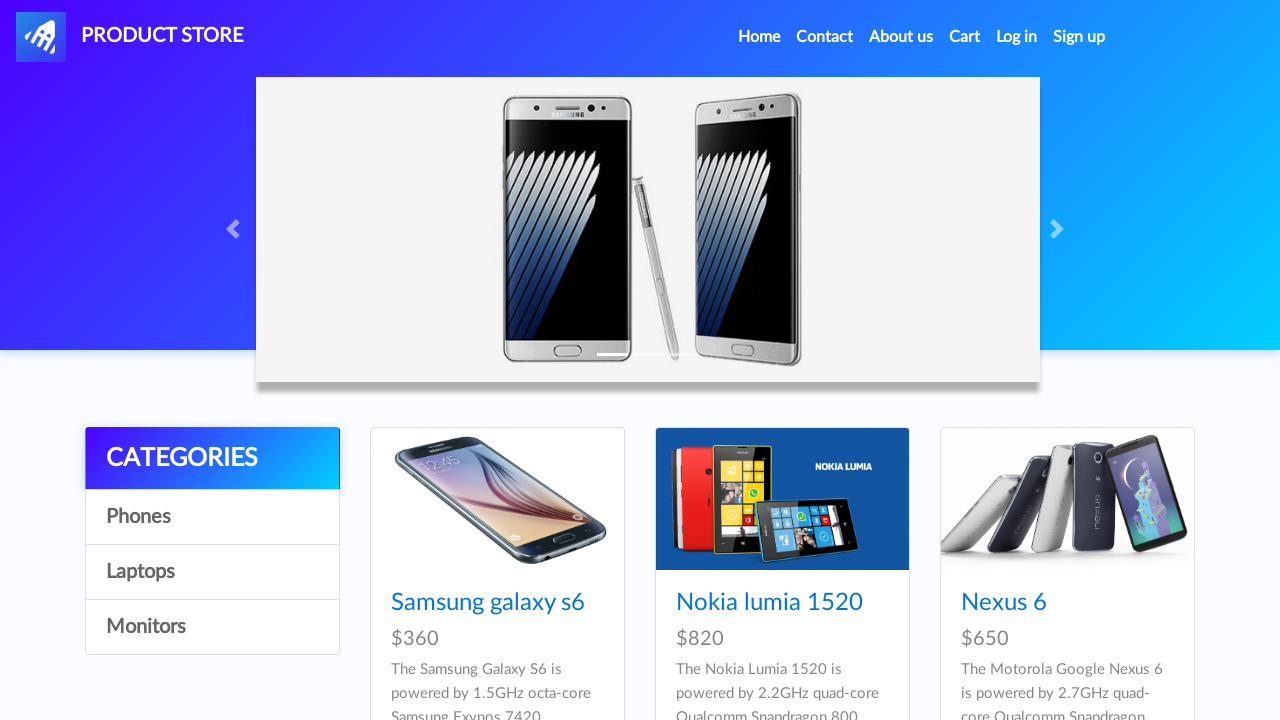

Navigated to DemoBlaze store website
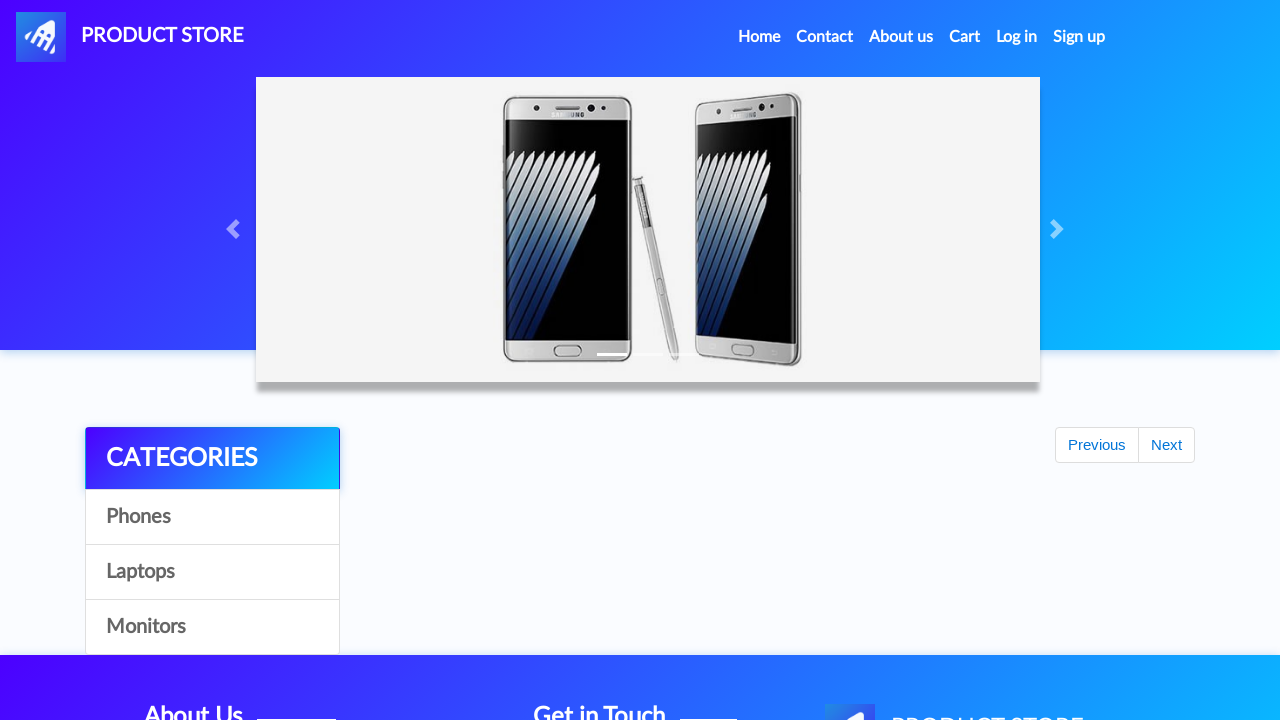

Retrieved page title: 'STORE'
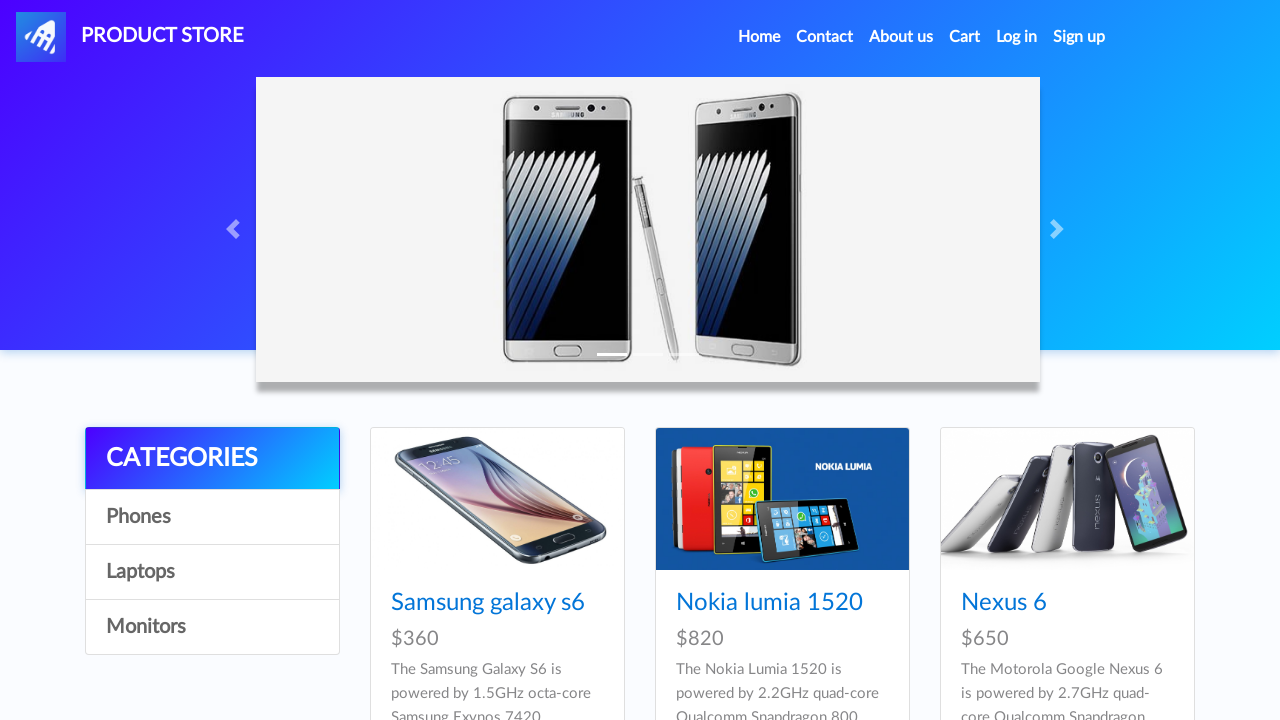

Validated page title is 'STORE'
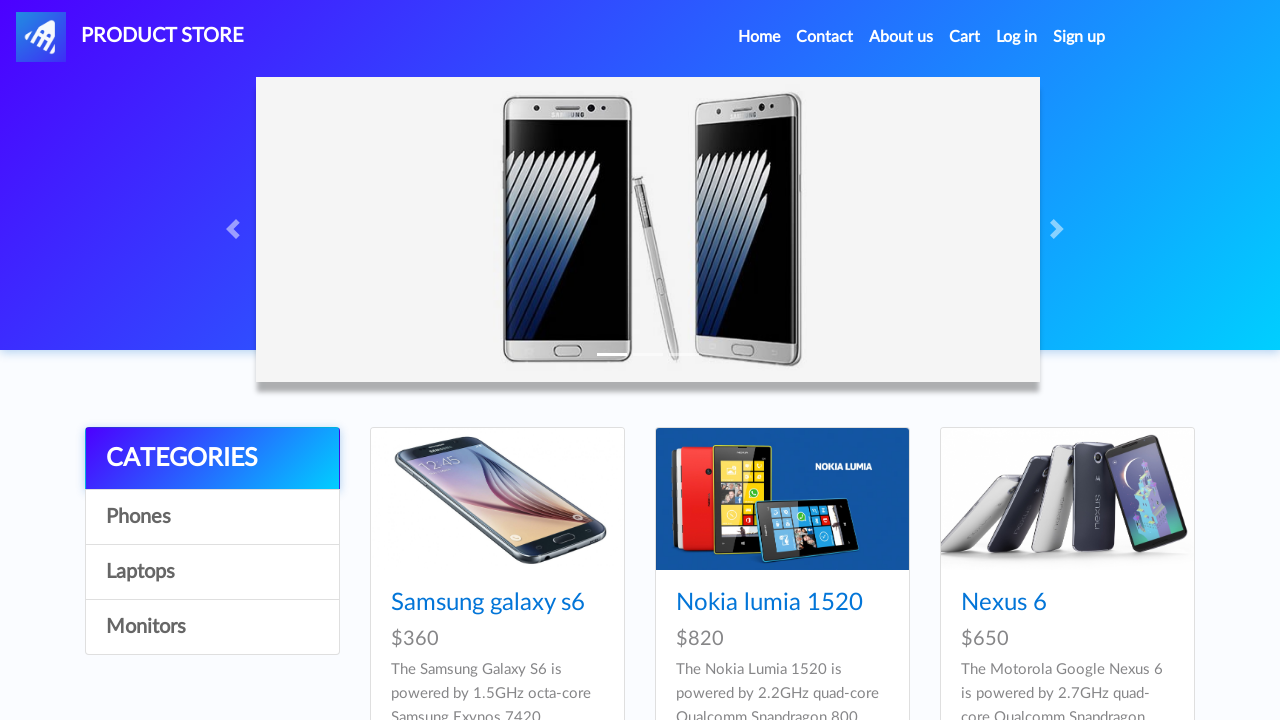

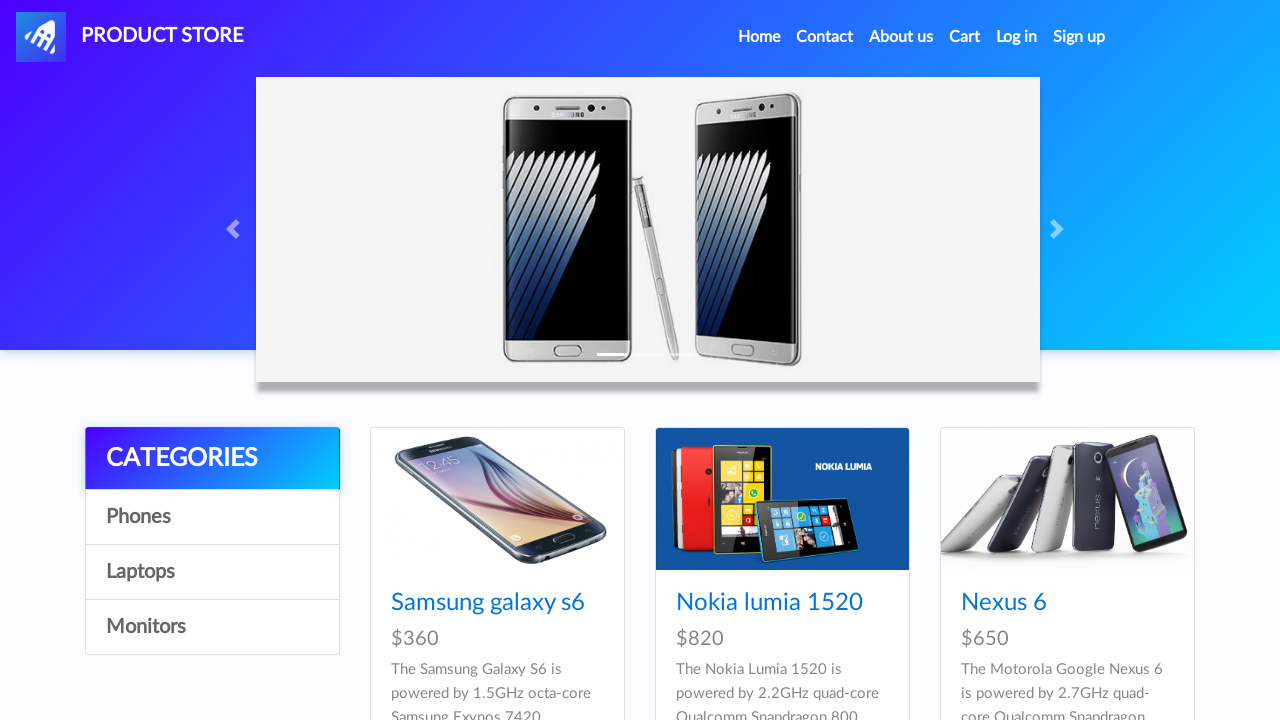